Tests dropdown selection functionality by selecting options from a dropdown menu using different selection methods (by index, value, and visible text)

Starting URL: https://the-internet.herokuapp.com/dropdown

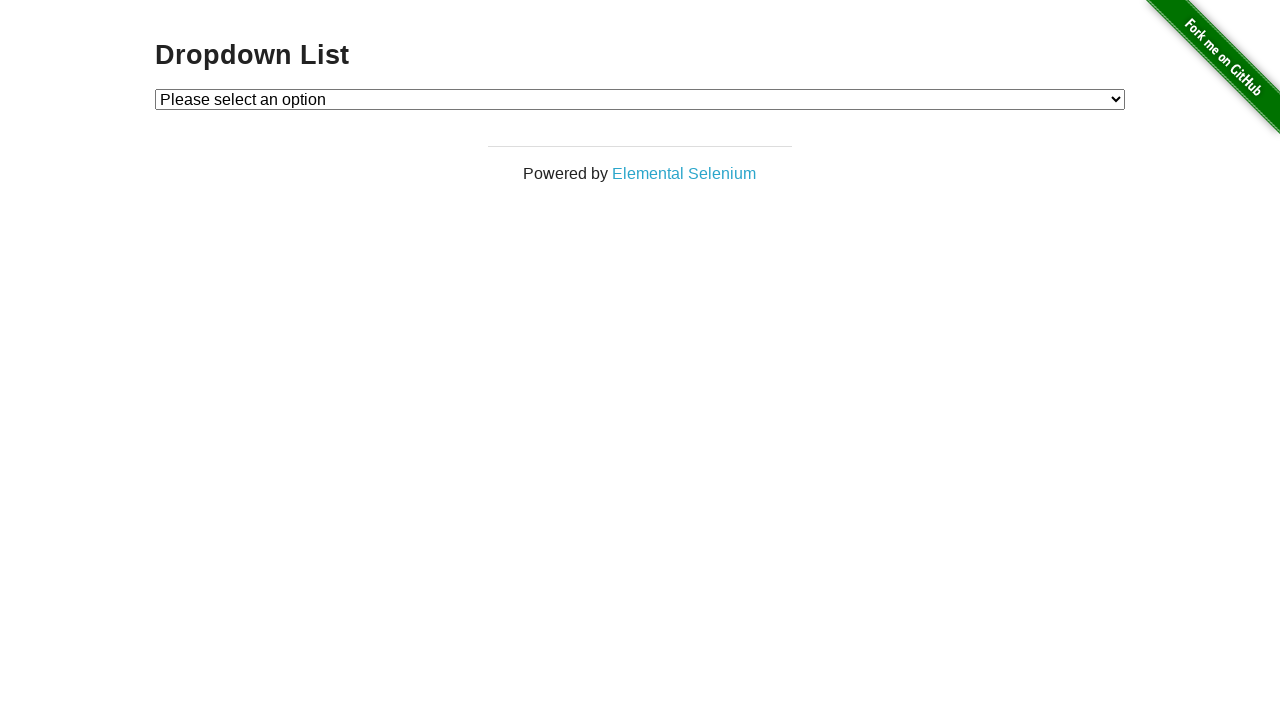

Waited for dropdown menu to be visible
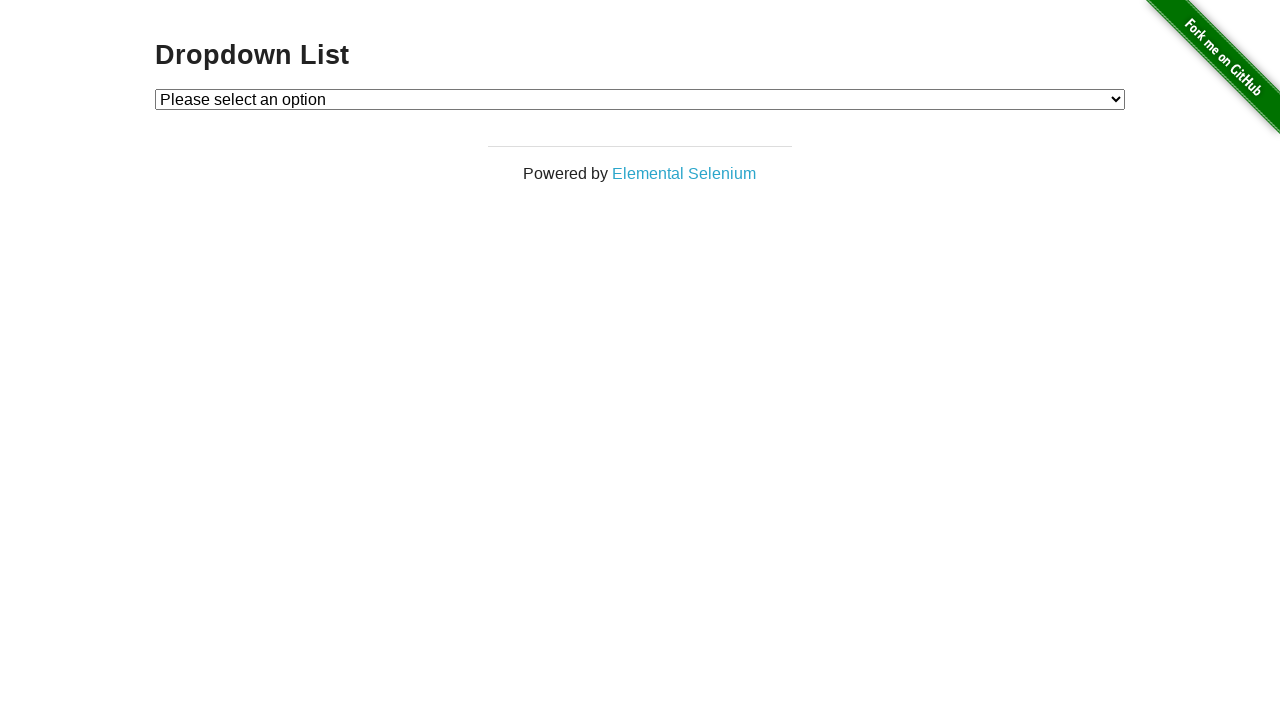

Selected Option 1 by value on #dropdown
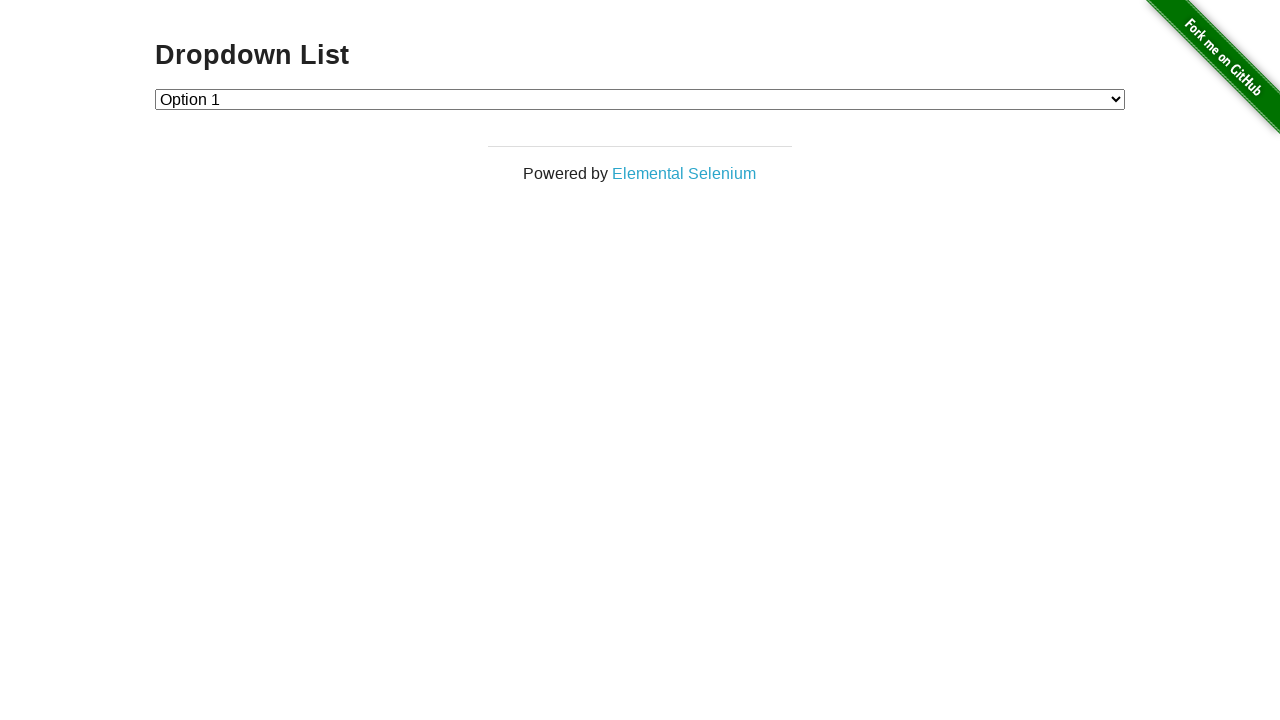

Selected Option 2 by value on #dropdown
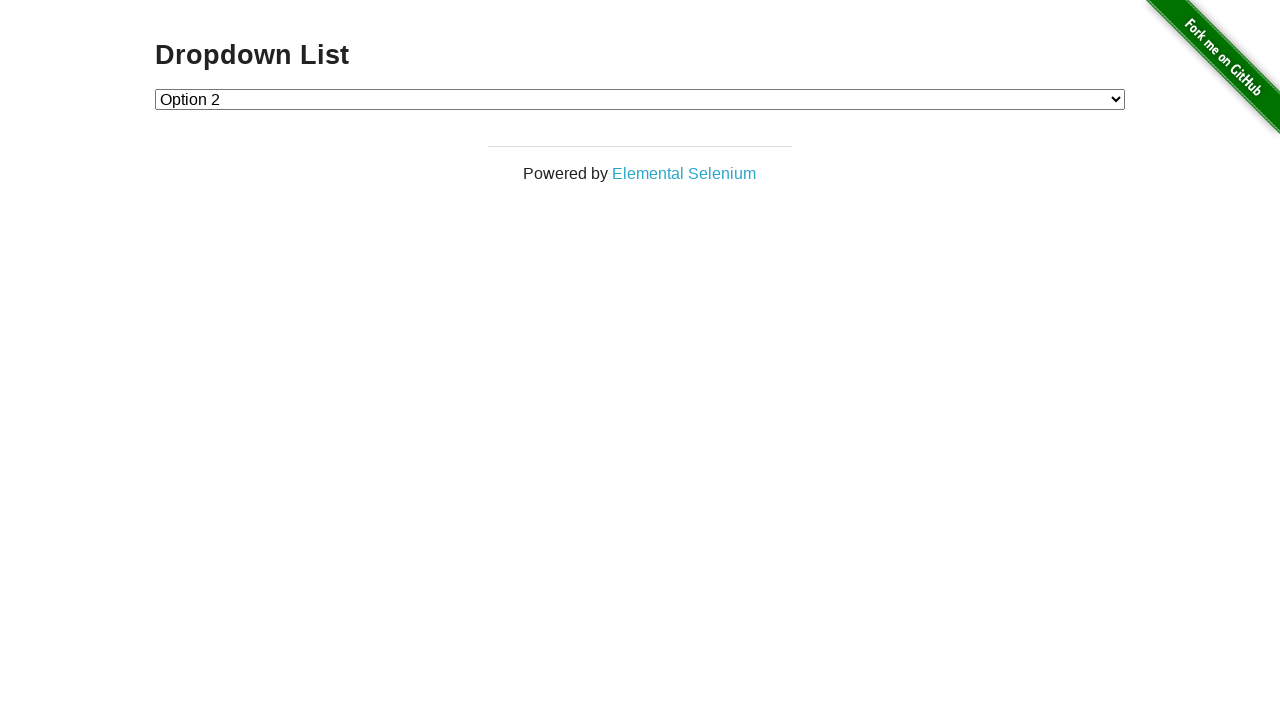

Selected Option 1 by visible text on #dropdown
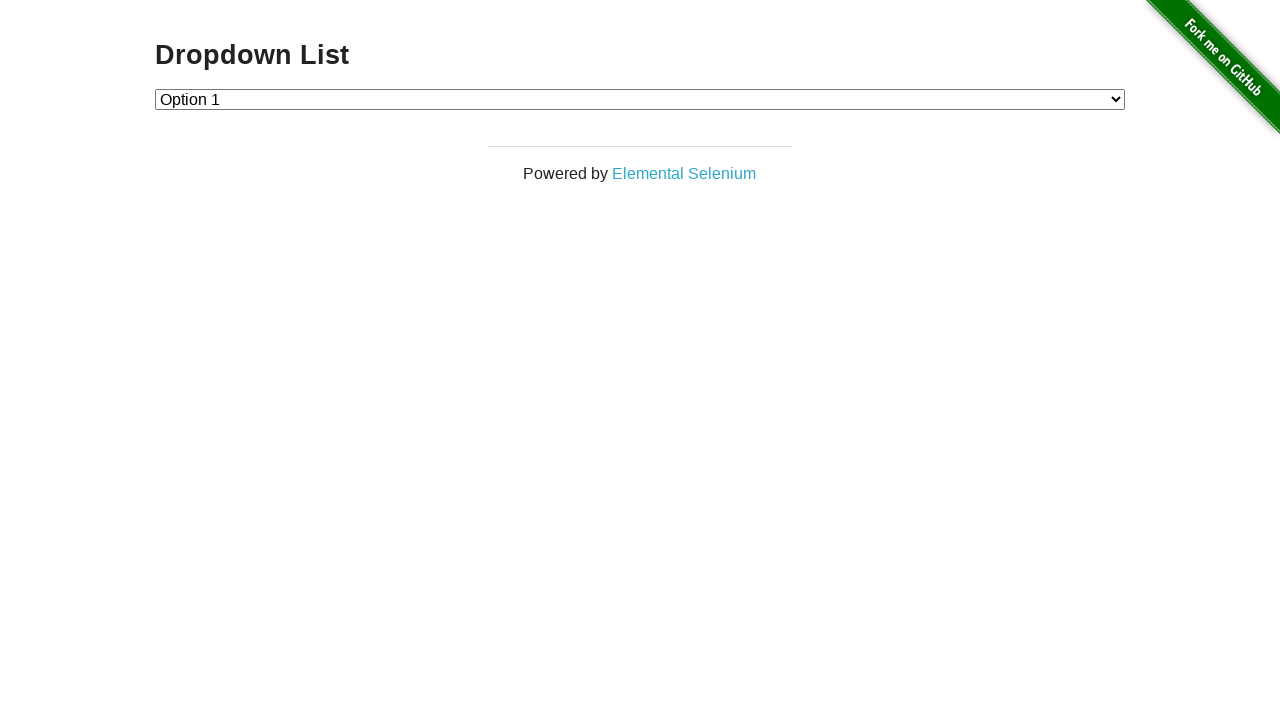

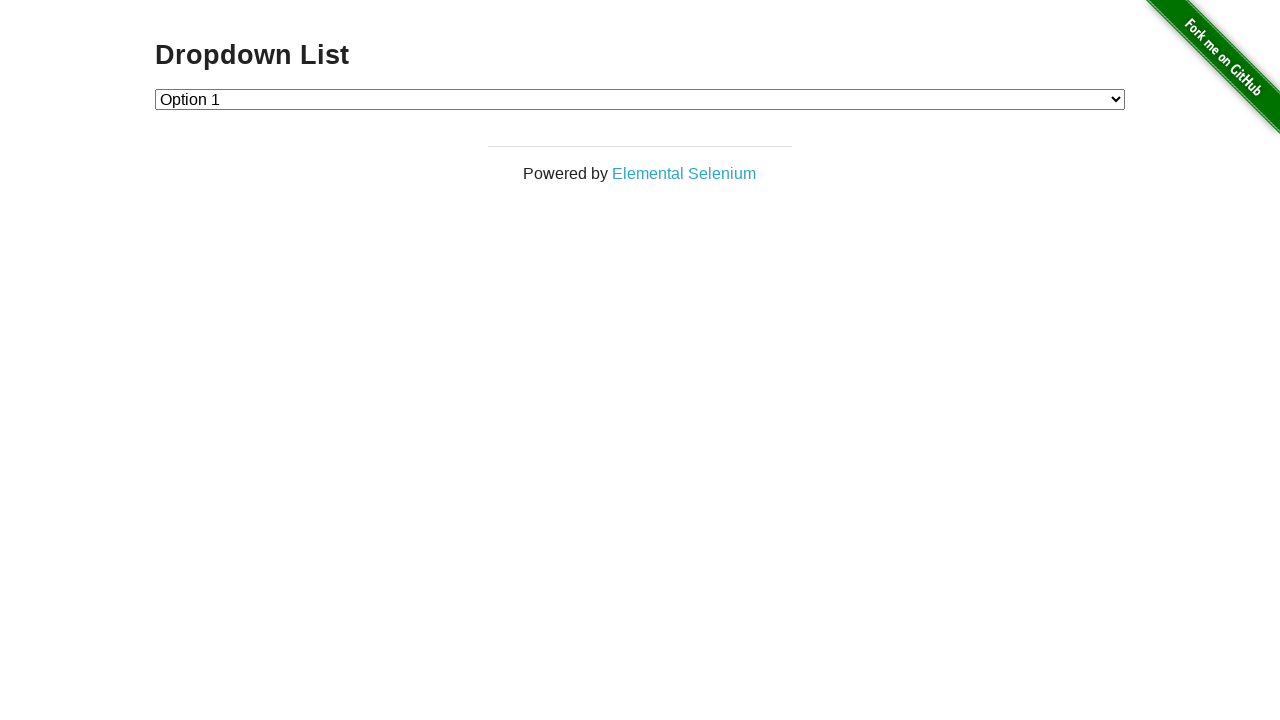